Tests a simple click action on a button element

Starting URL: https://demoqa.com/buttons

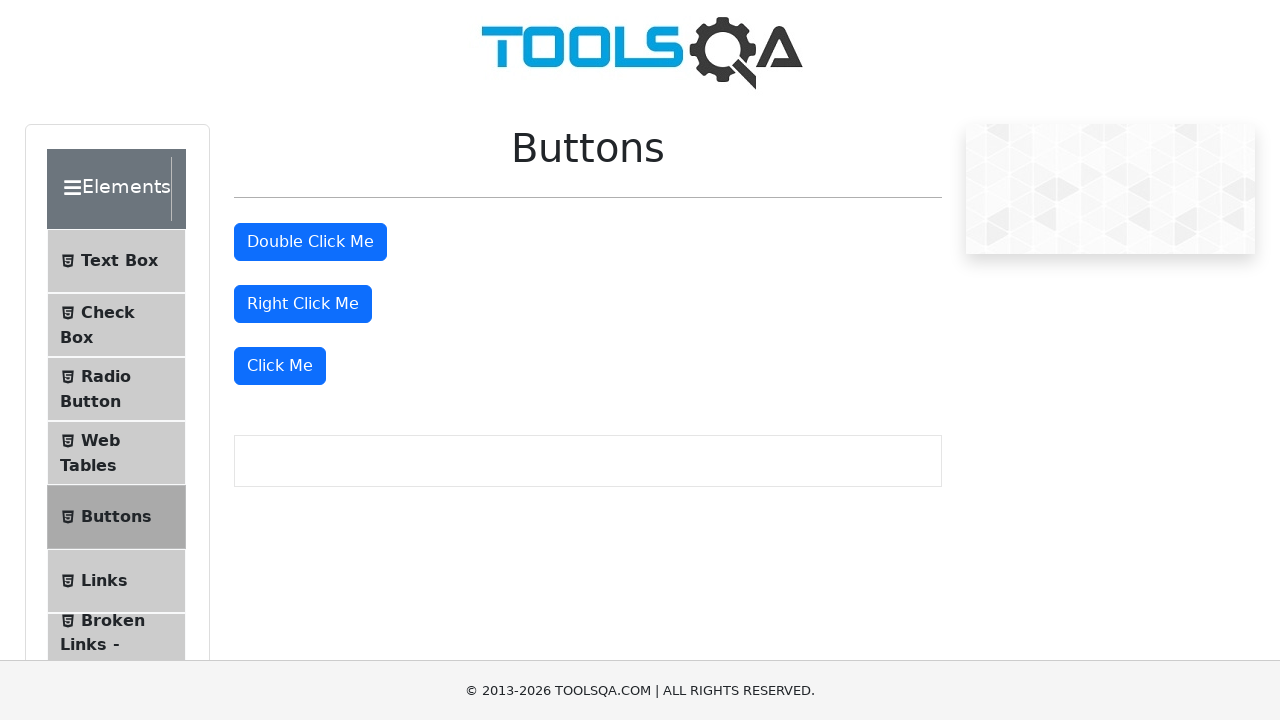

Clicked the 'Click Me' button on the buttons page at (280, 366) on xpath=//button[text()='Click Me']
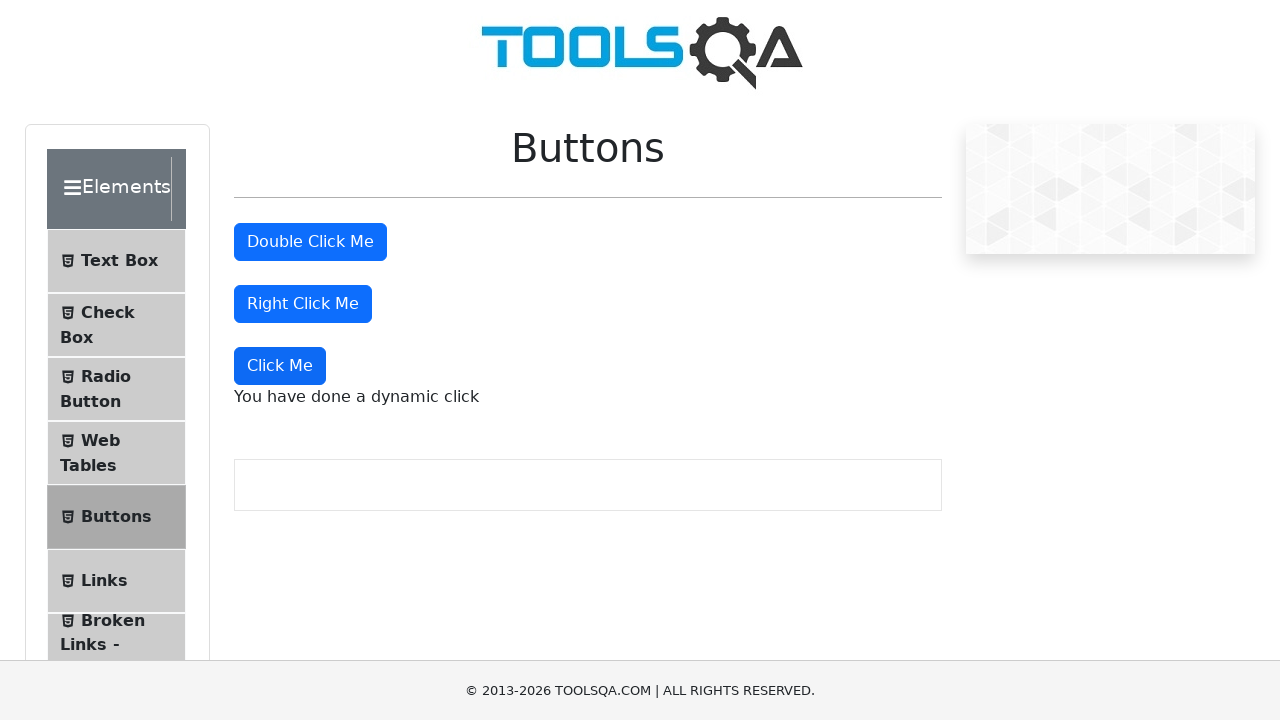

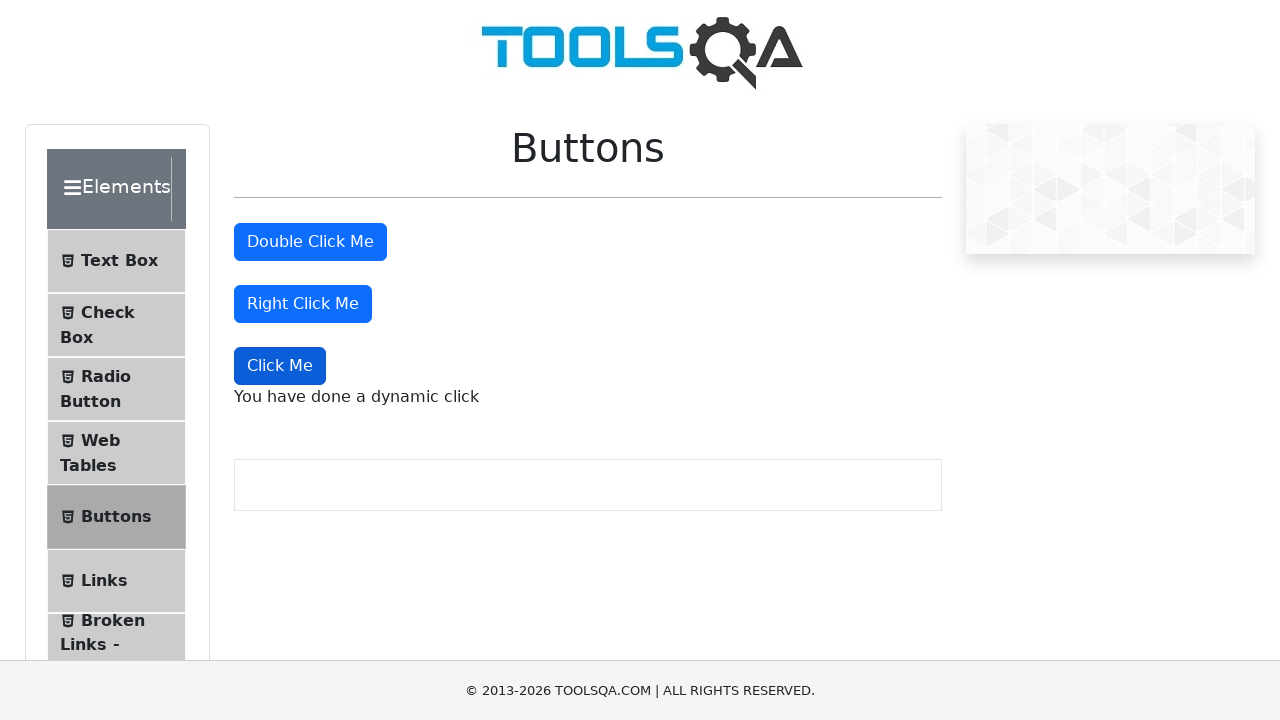